Navigates to LifeSim website, clicks on the "軽量LifeSim" (Light LifeSim) button to launch the application, then interacts with game controls by starting the game, adding humans, and resetting.

Starting URL: https://its-life-world.vercel.app

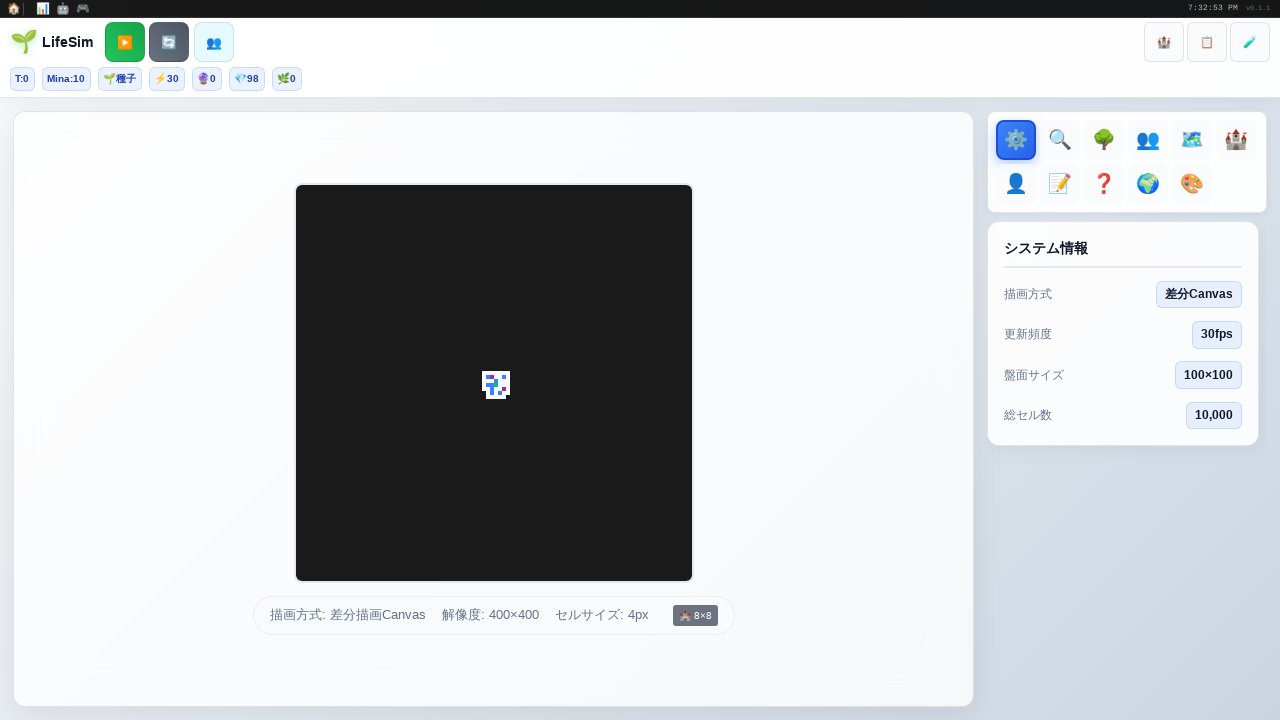

Waited for page to reach networkidle state
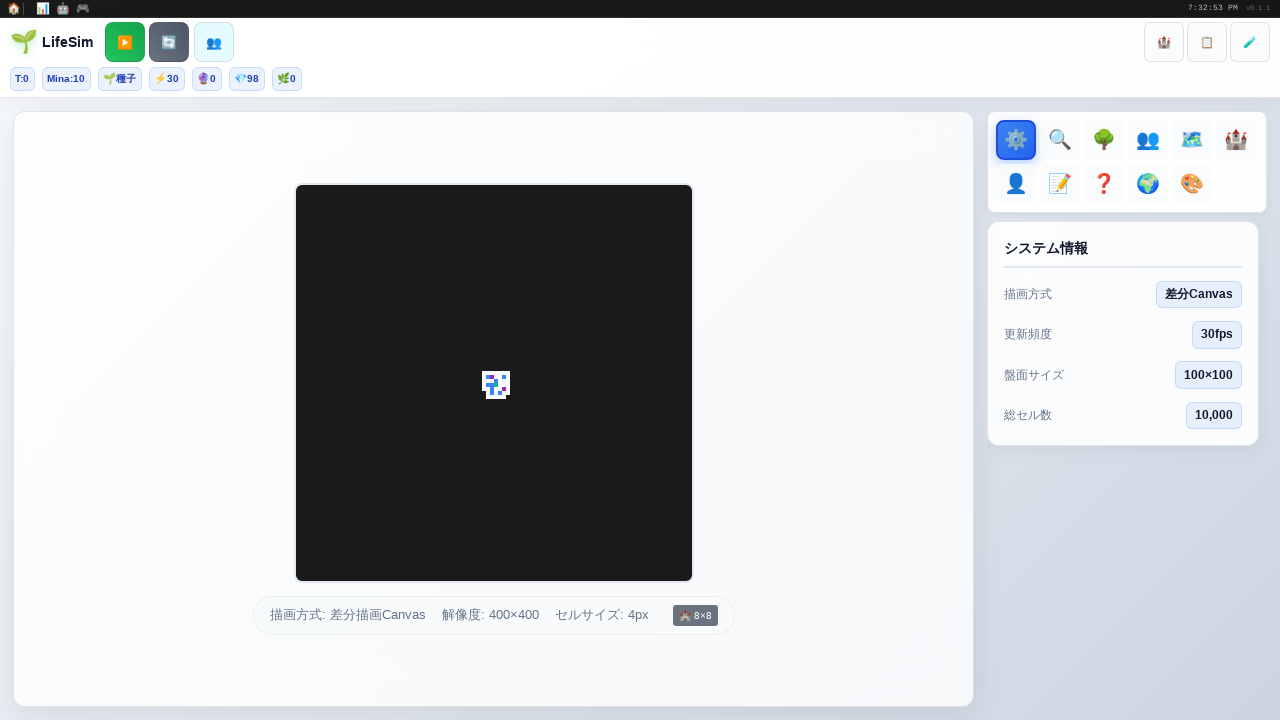

Waited 2 seconds for page to fully load
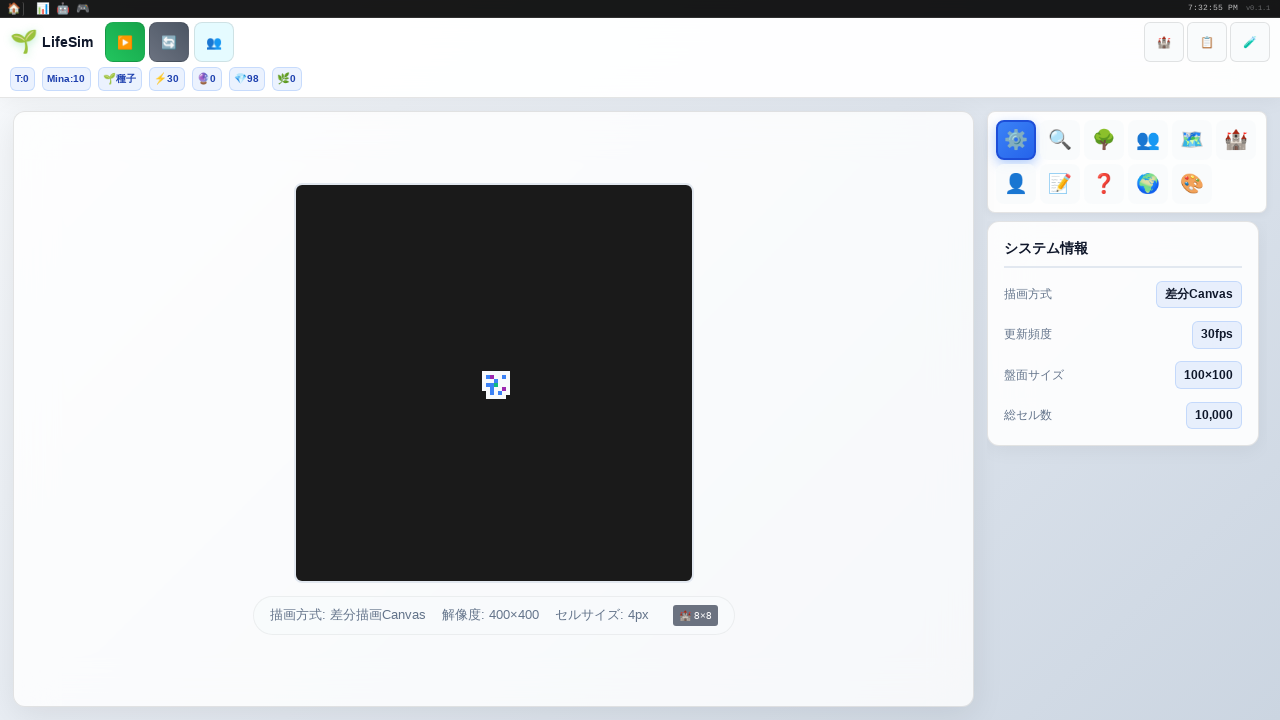

Located the Light LifeSim button element
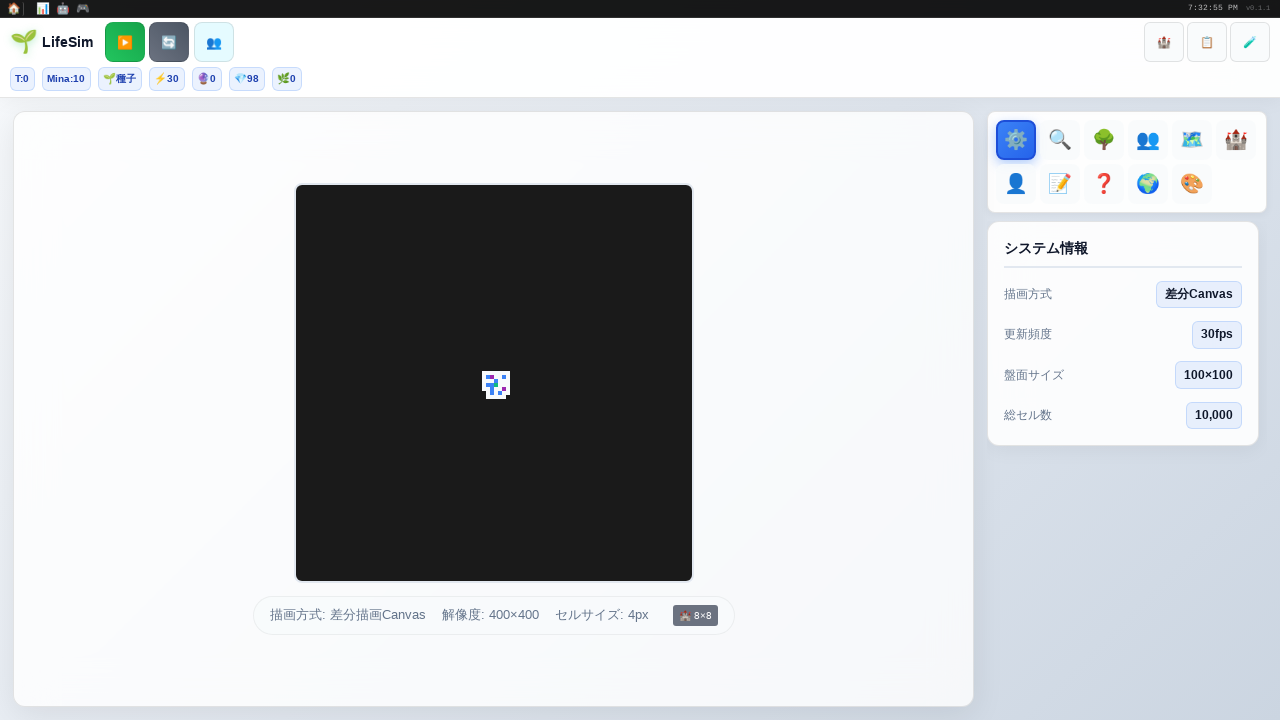

Located the start button (開始)
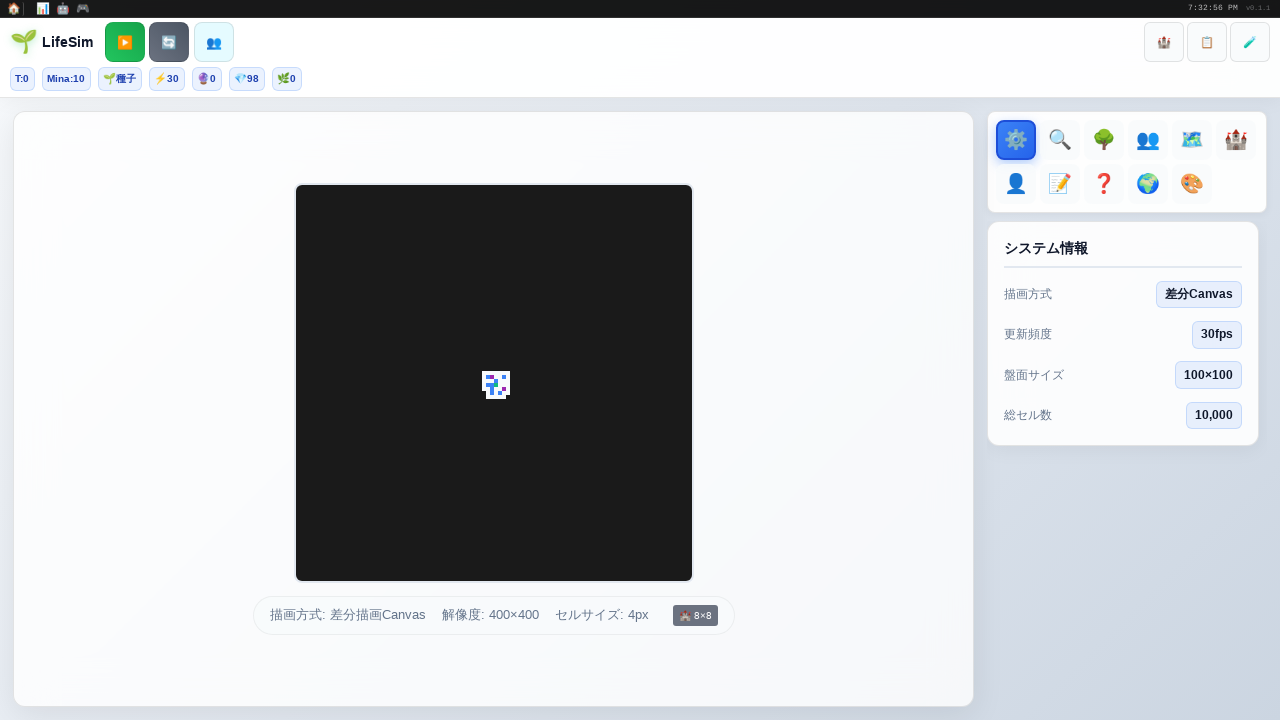

Located the add human button (追加)
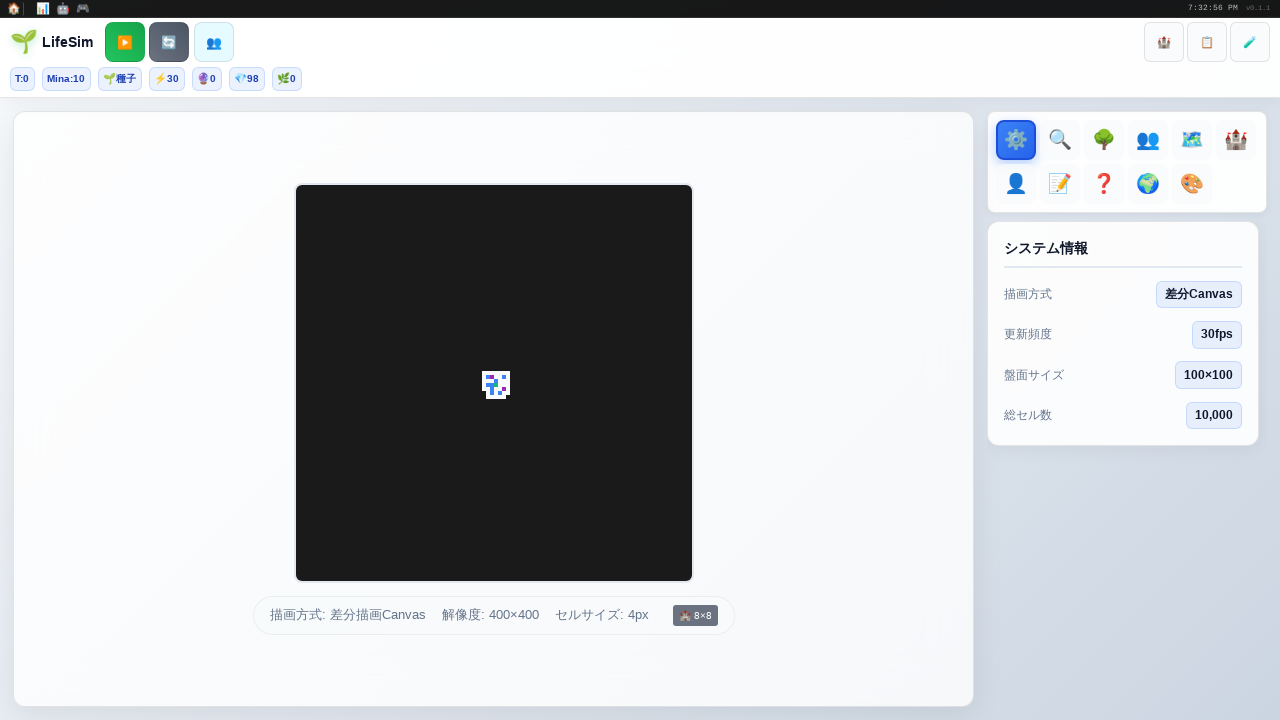

Located the reset button (リセット)
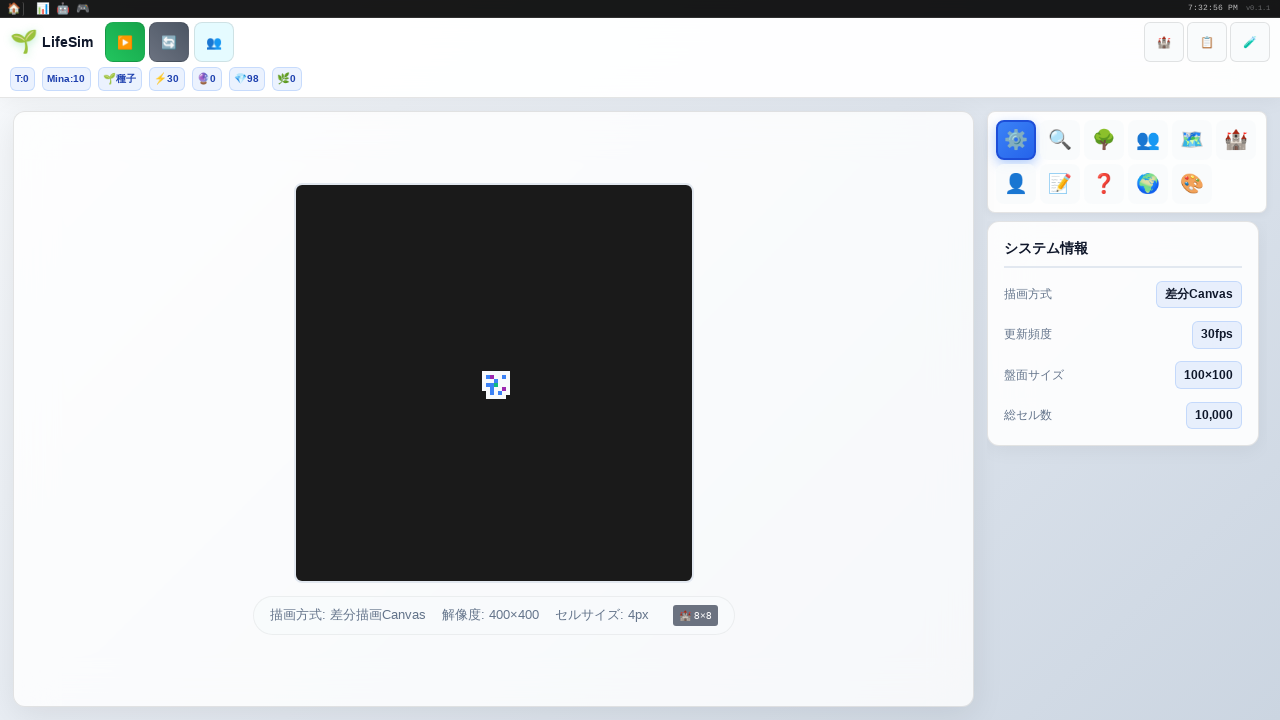

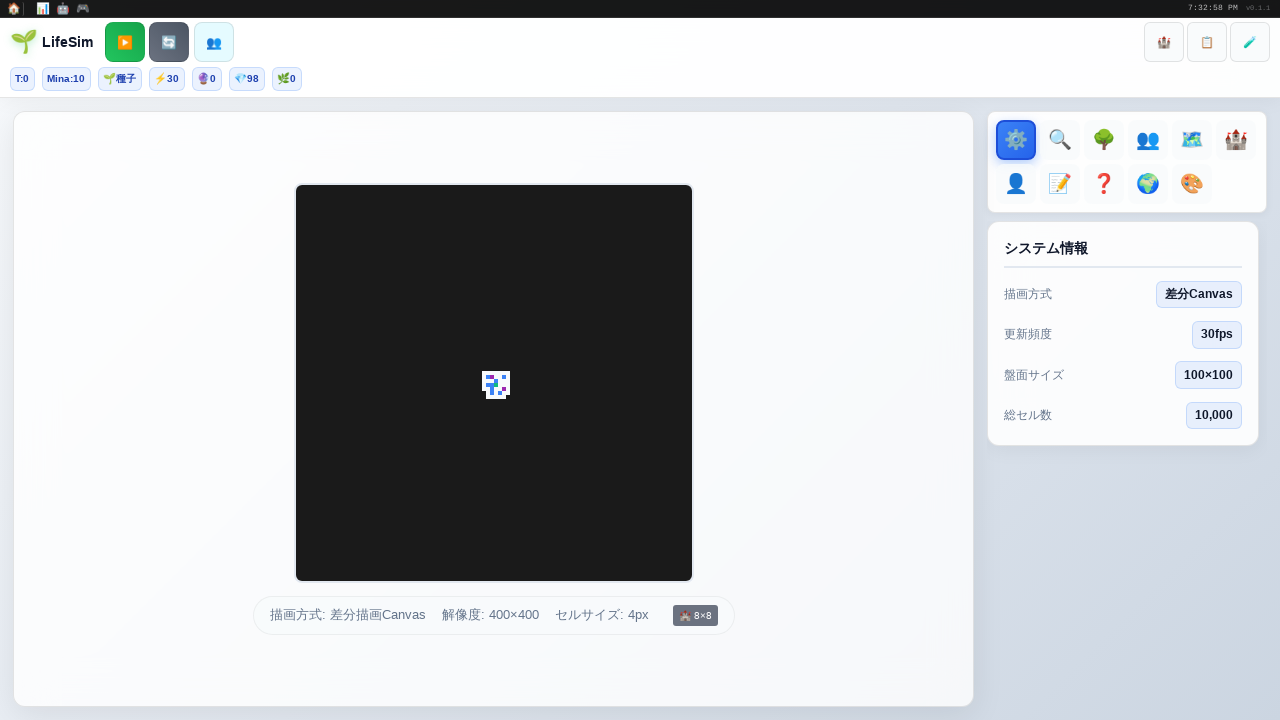